Tests adding jQuery Growl notifications to a page by injecting jQuery and jQuery Growl libraries, then displaying various notification messages (standard, error, notice, and warning).

Starting URL: http://the-internet.herokuapp.com/

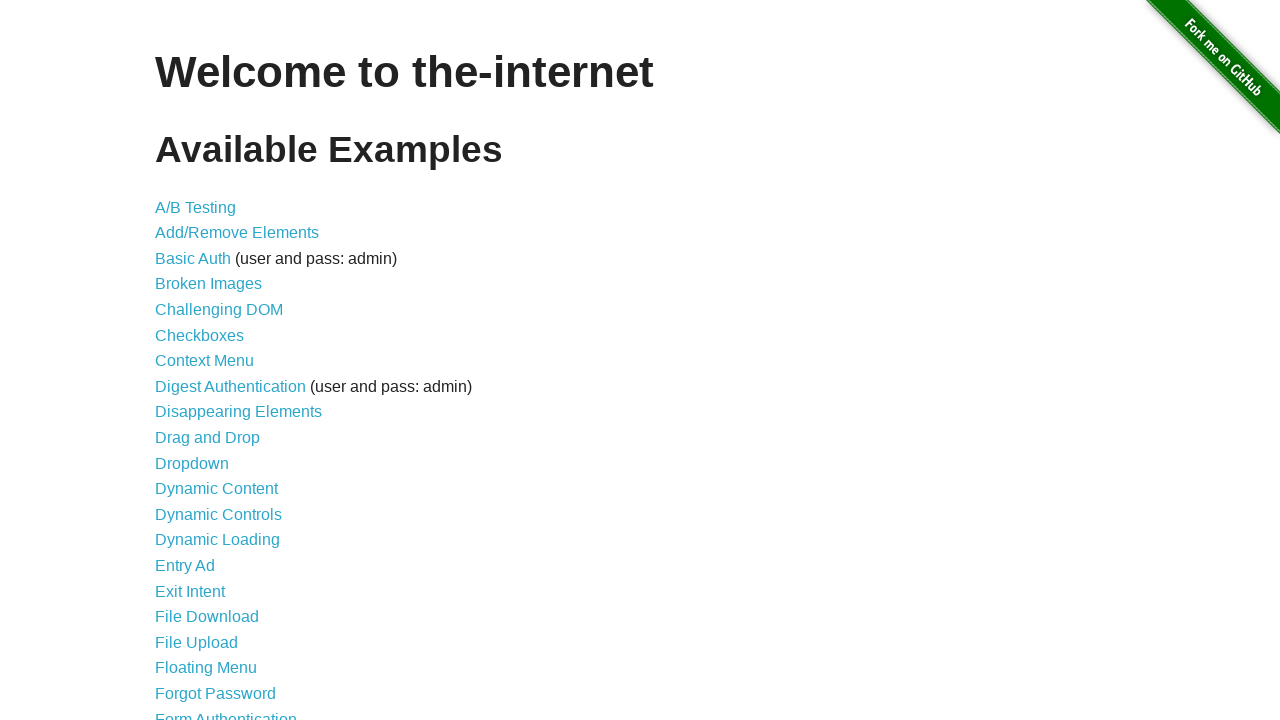

Checked for jQuery on page and injected it if not present
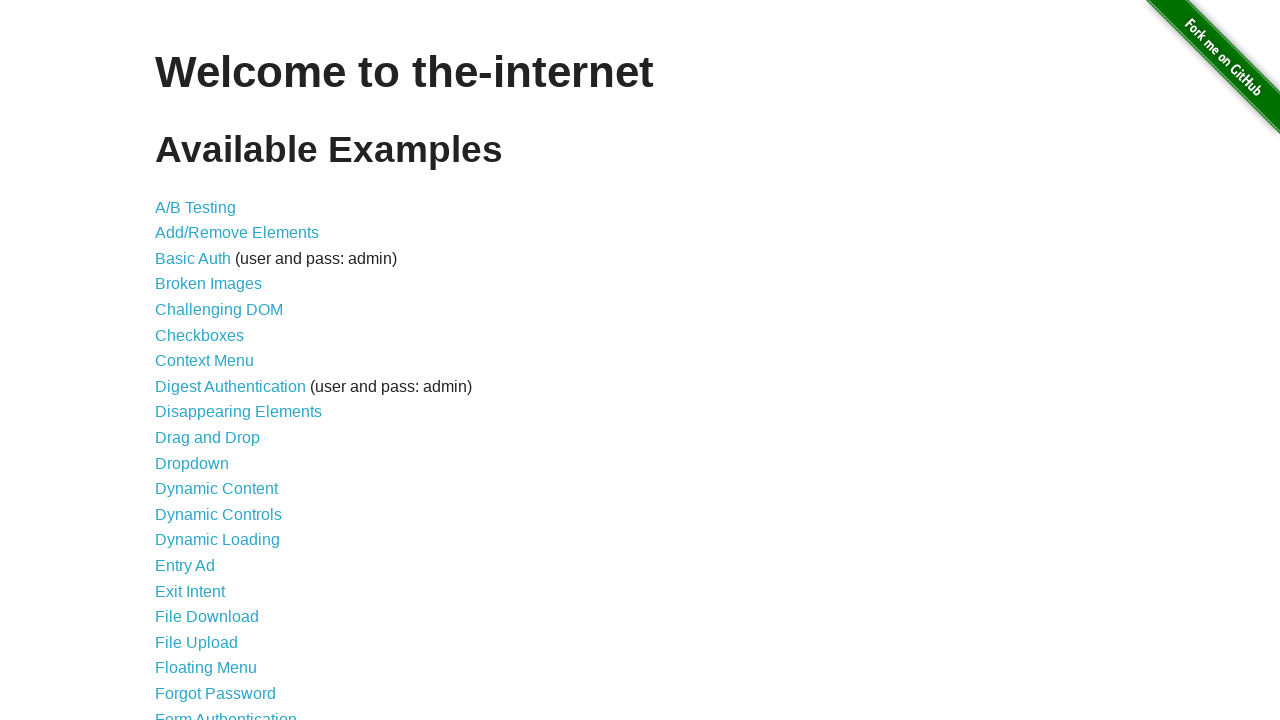

jQuery library successfully loaded
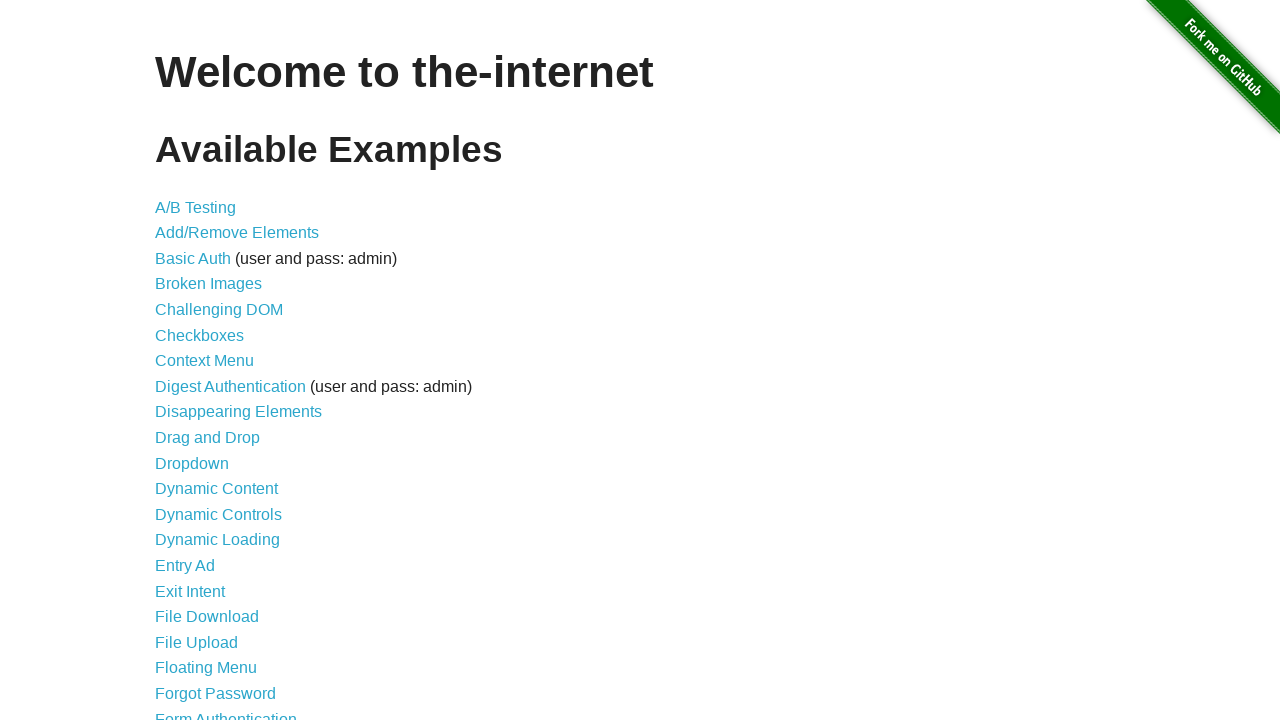

Loaded jQuery Growl library via script tag
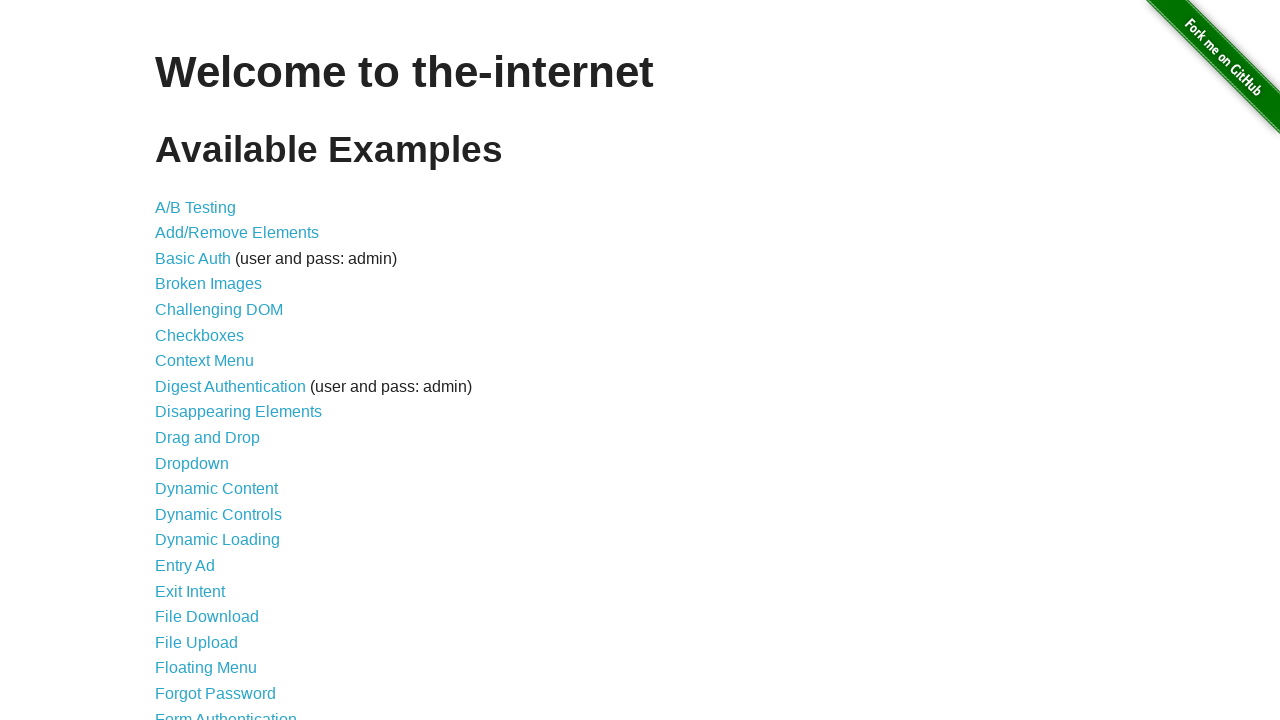

Added jQuery Growl CSS stylesheet to page
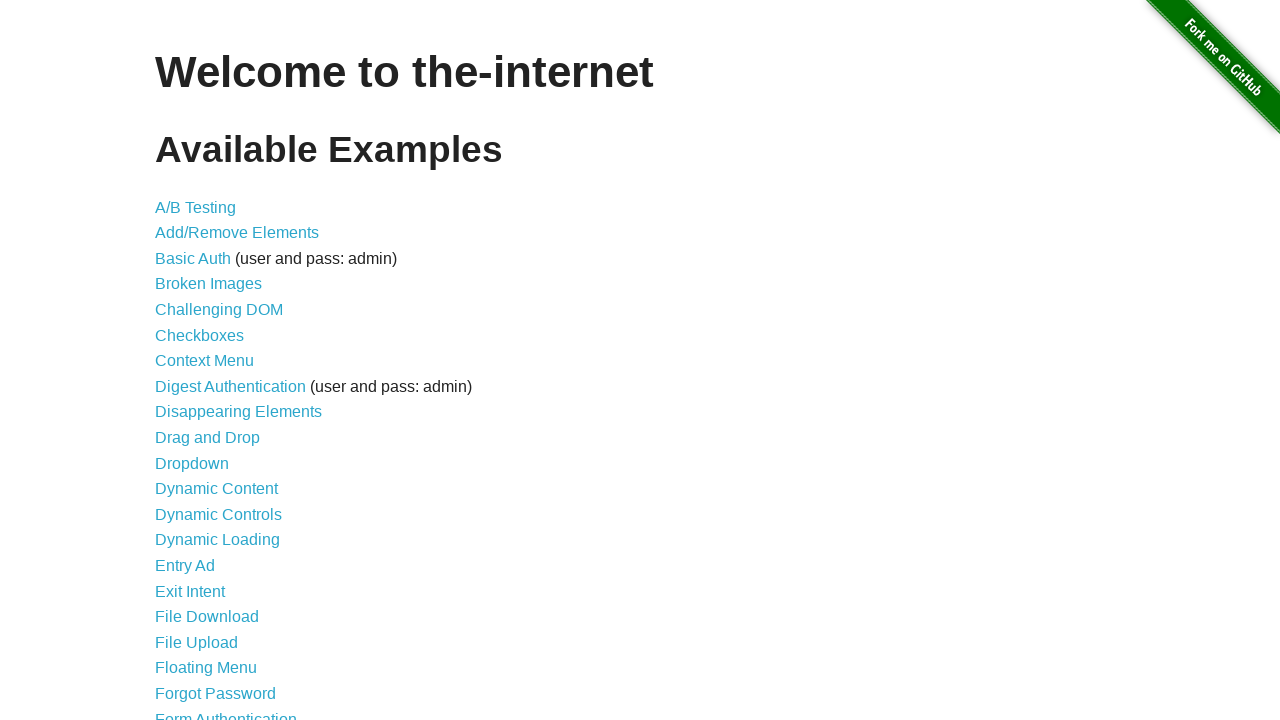

jQuery Growl library is ready to use
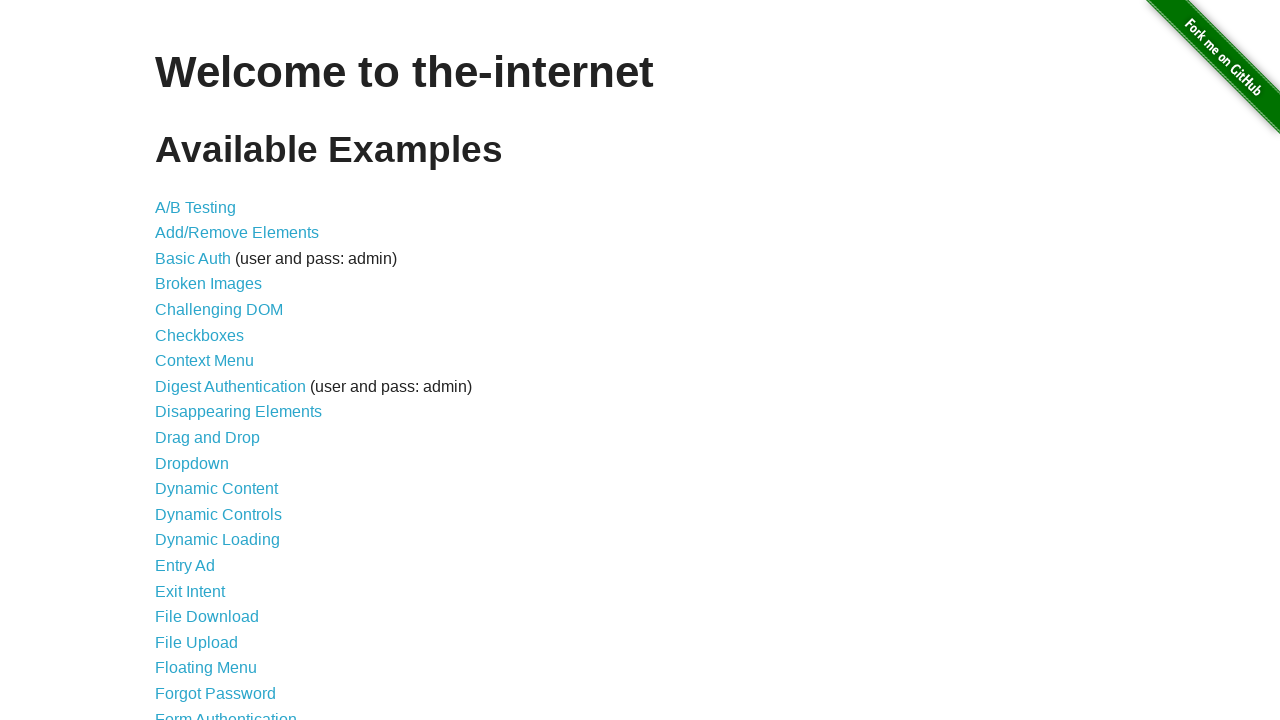

Displayed basic Growl notification with title 'GET' and message '/'
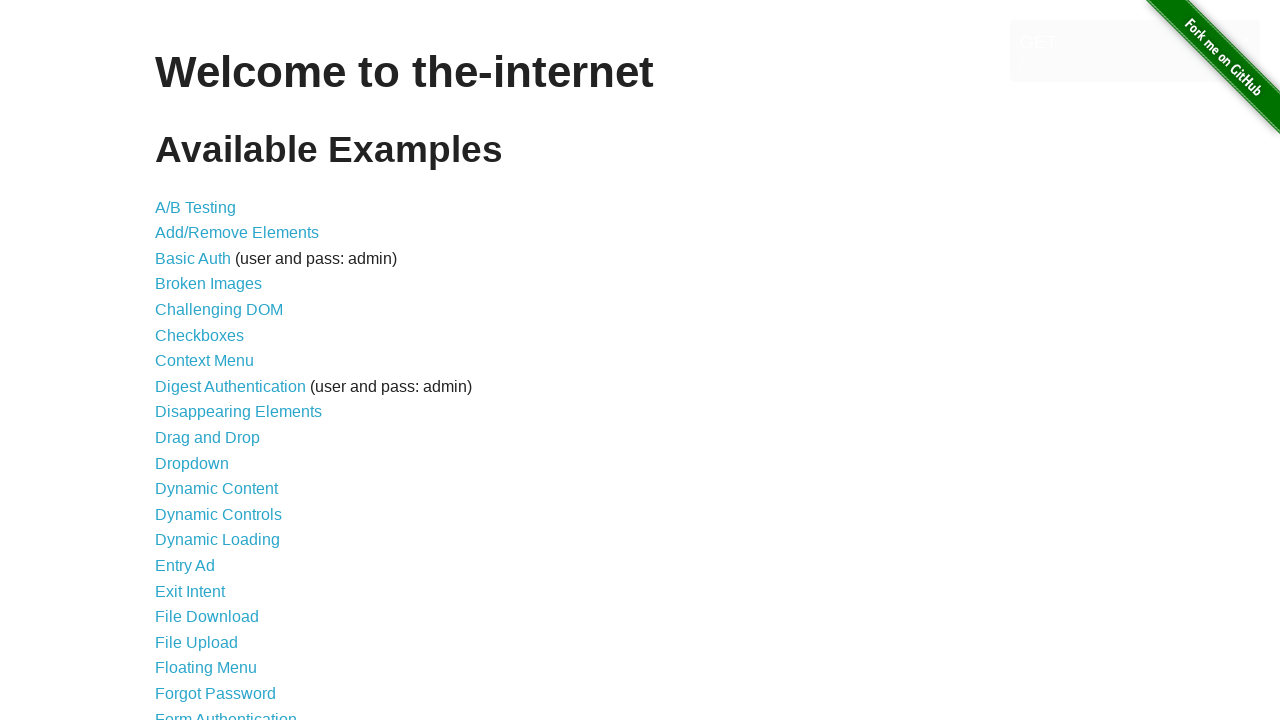

Displayed error Growl notification
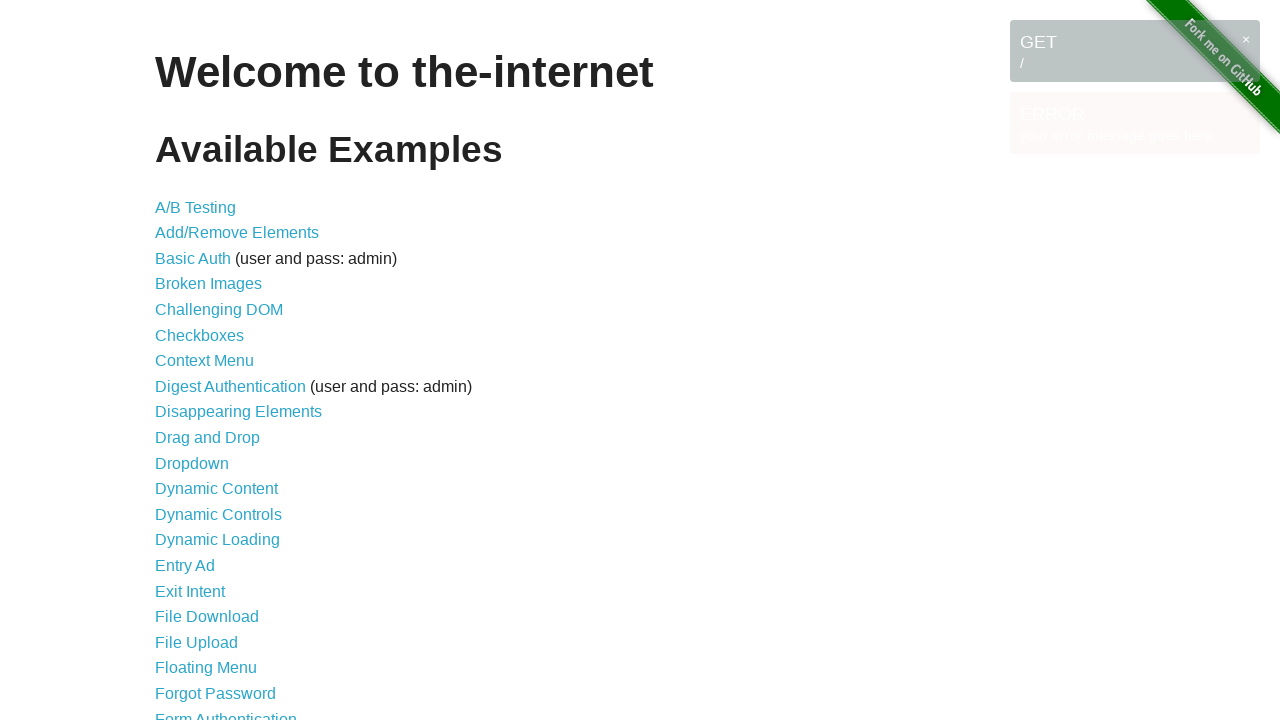

Displayed notice Growl notification
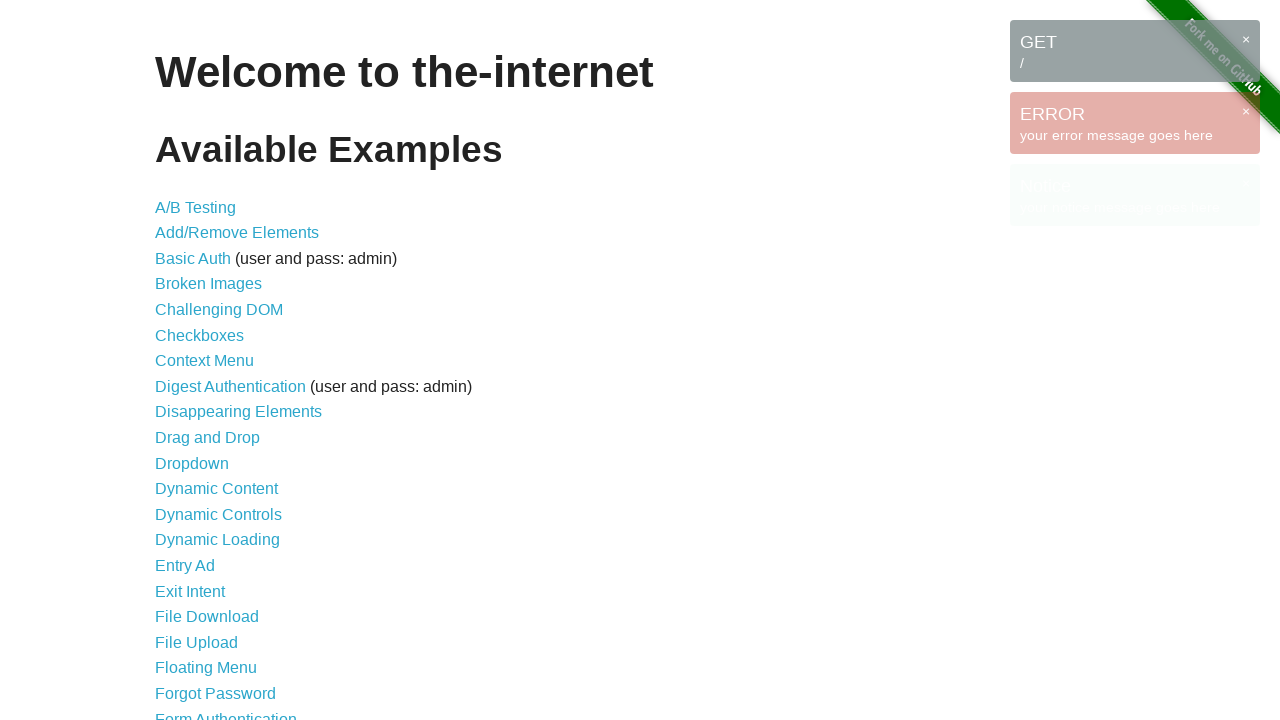

Displayed warning Growl notification
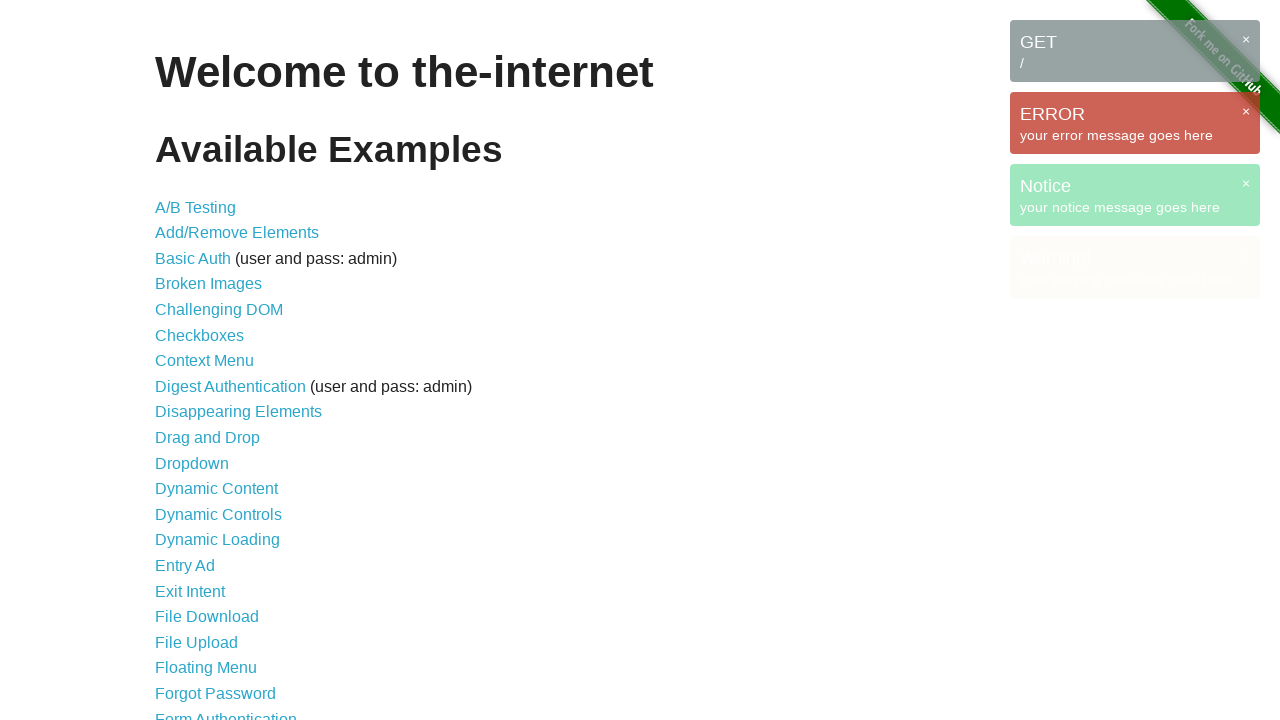

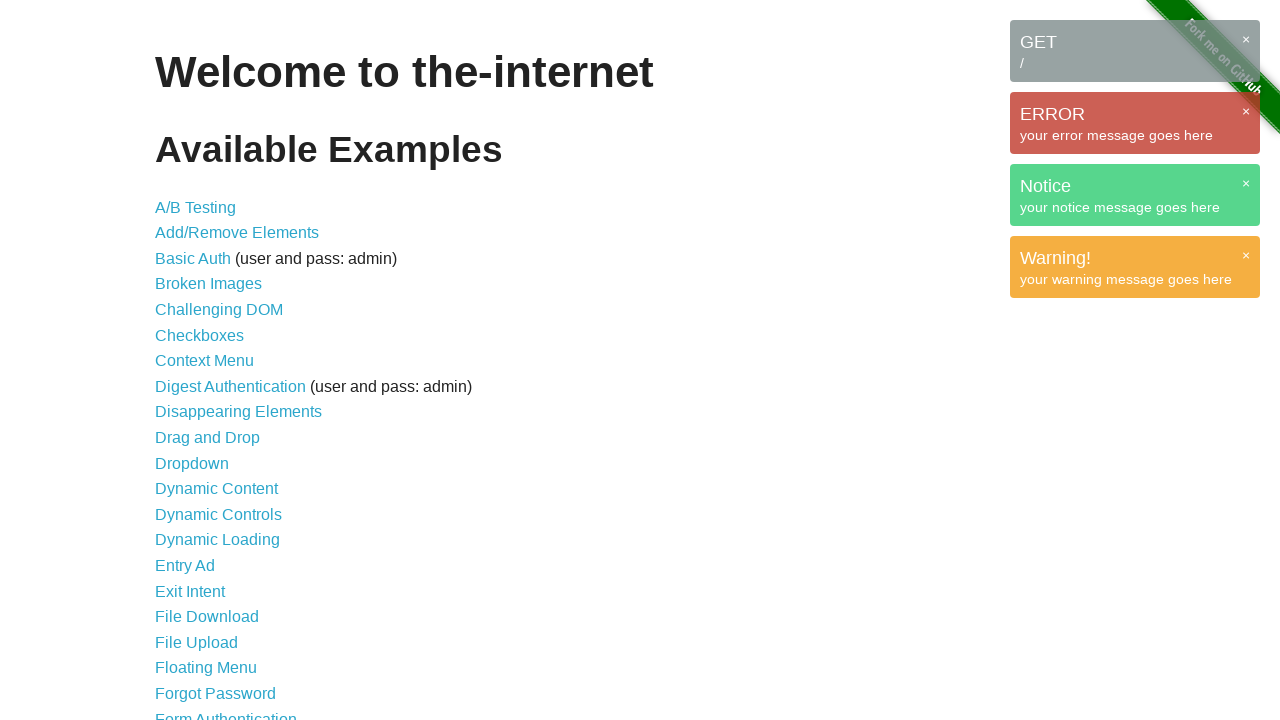